Tests alert functionality by entering a name in an input field, clicking an alert button, verifying the alert text contains the name, and accepting the alert

Starting URL: https://rahulshettyacademy.com/AutomationPractice/

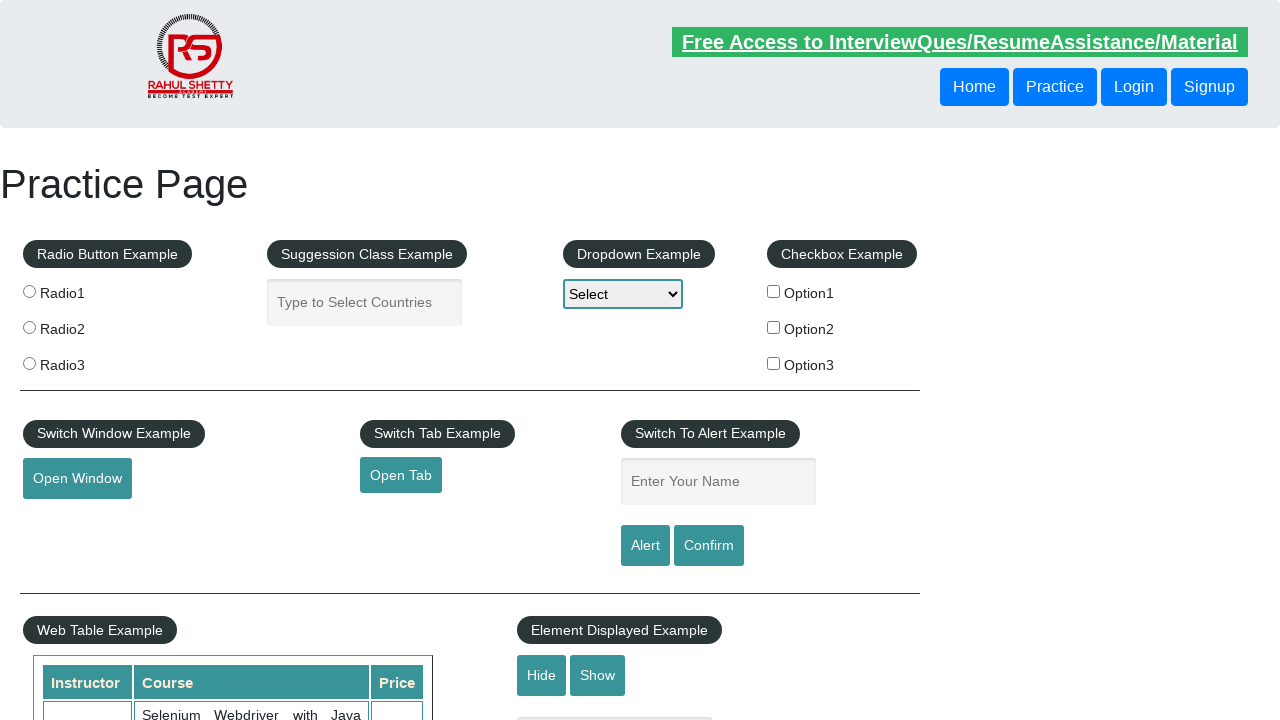

Filled name input field with 'Rahul' on #name
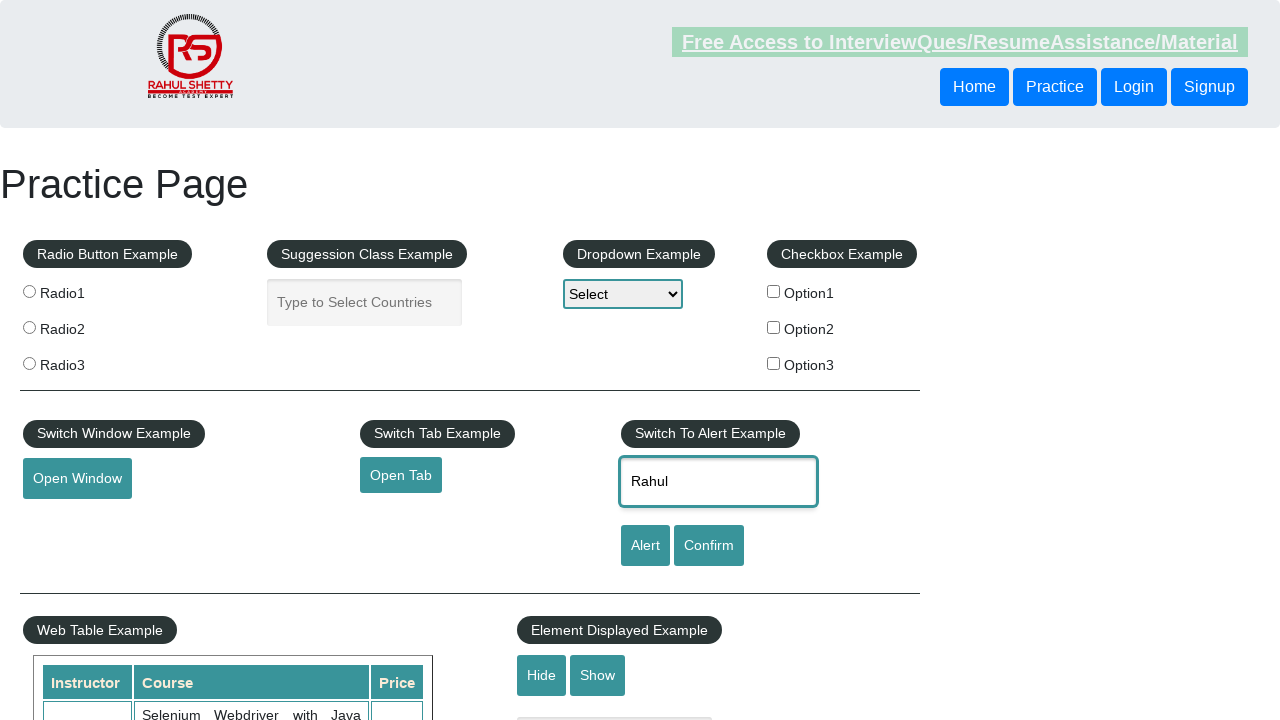

Clicked alert button to trigger dialog at (645, 546) on #alertbtn
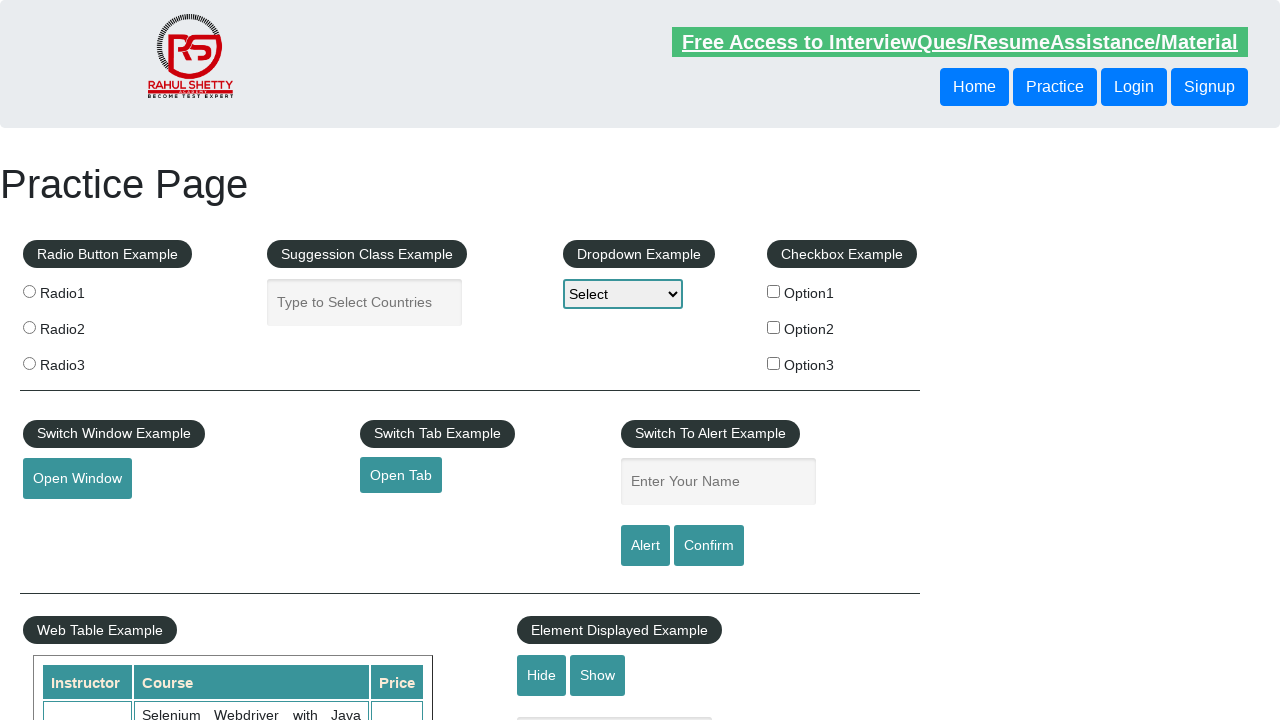

Set up dialog handler to accept alerts
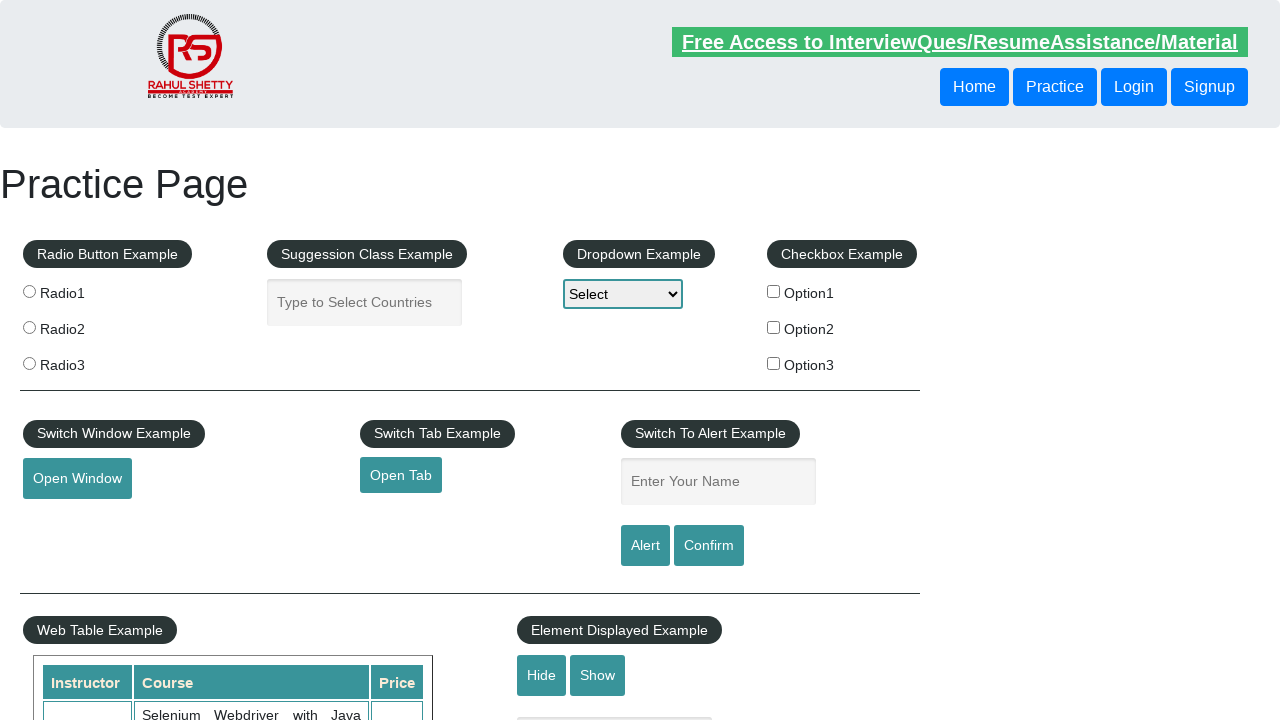

Set up dialog handler to verify 'Rahul' in alert message and accept
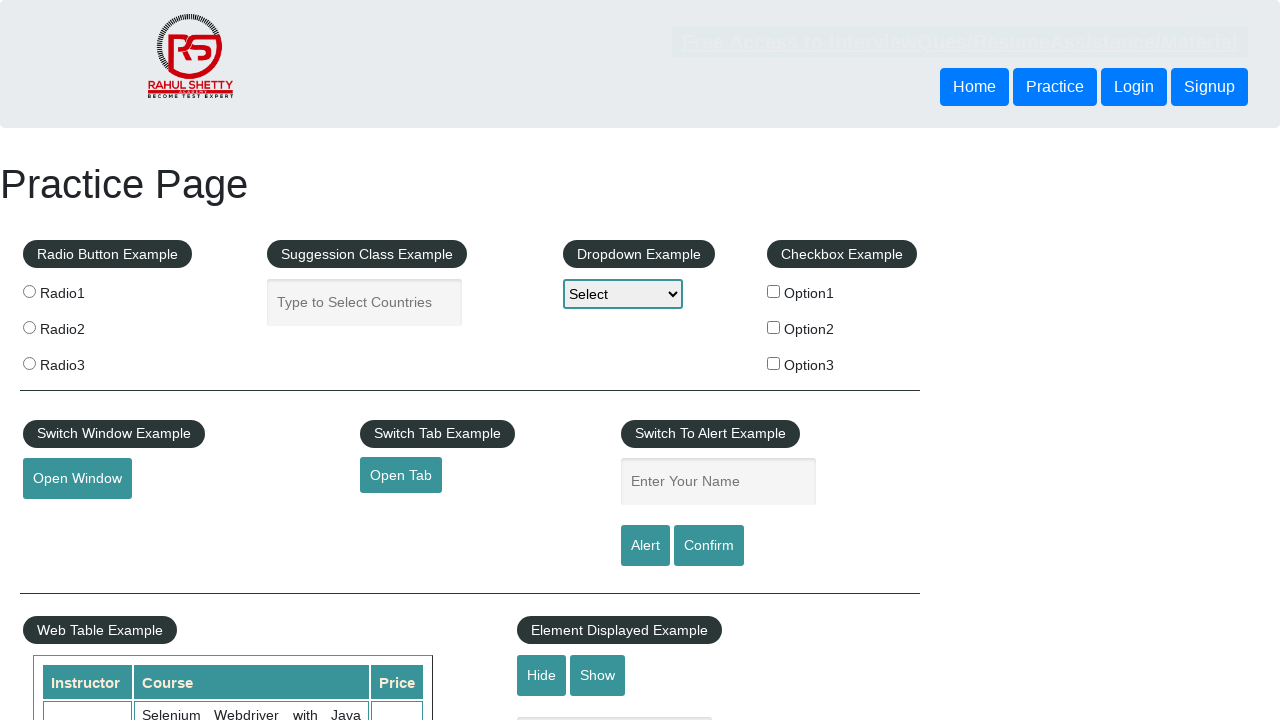

Clicked alert button to trigger the dialog with name verification at (645, 546) on #alertbtn
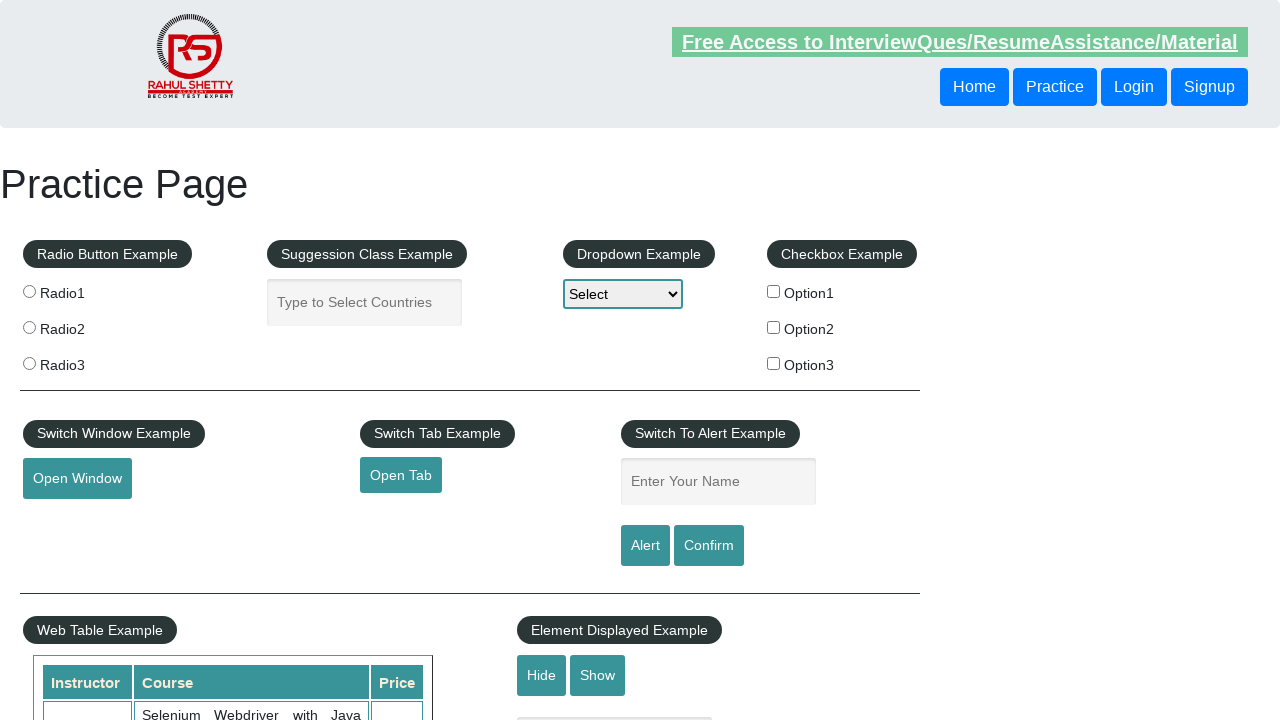

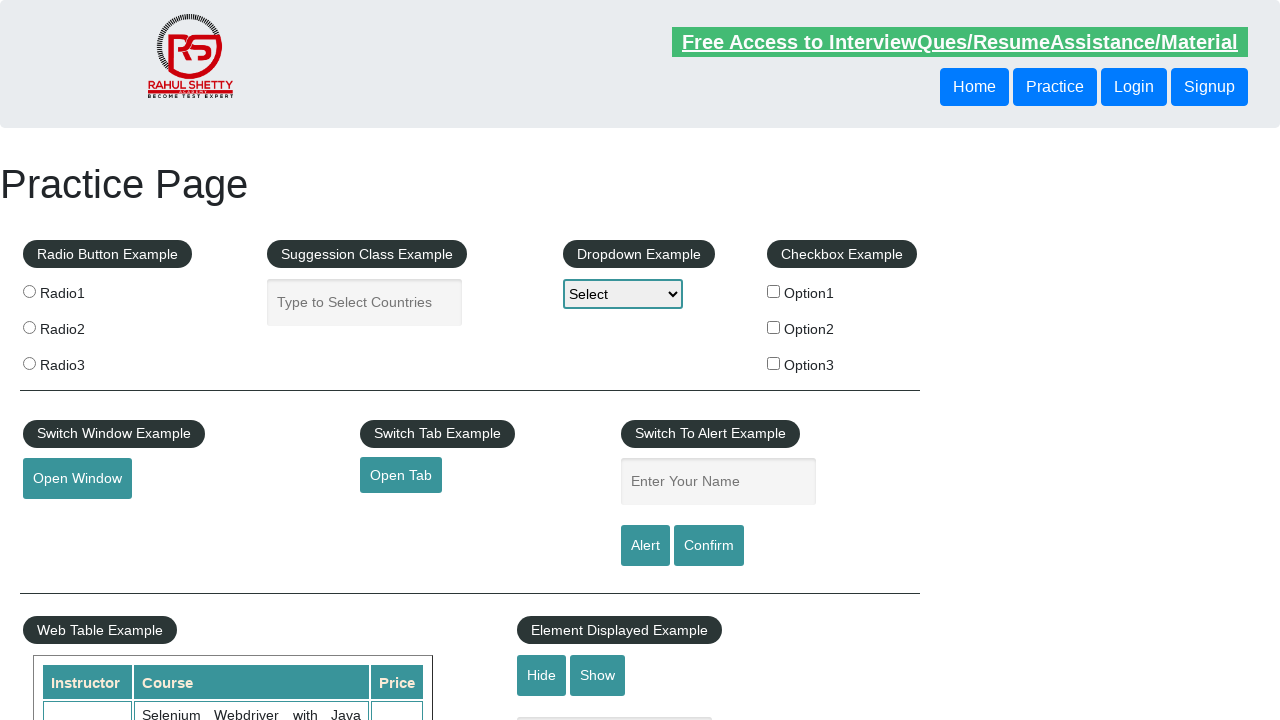